Navigates to the OrangeHRM demo login page and verifies that the login container elements are present on the page.

Starting URL: https://opensource-demo.orangehrmlive.com/web/index.php/auth/login

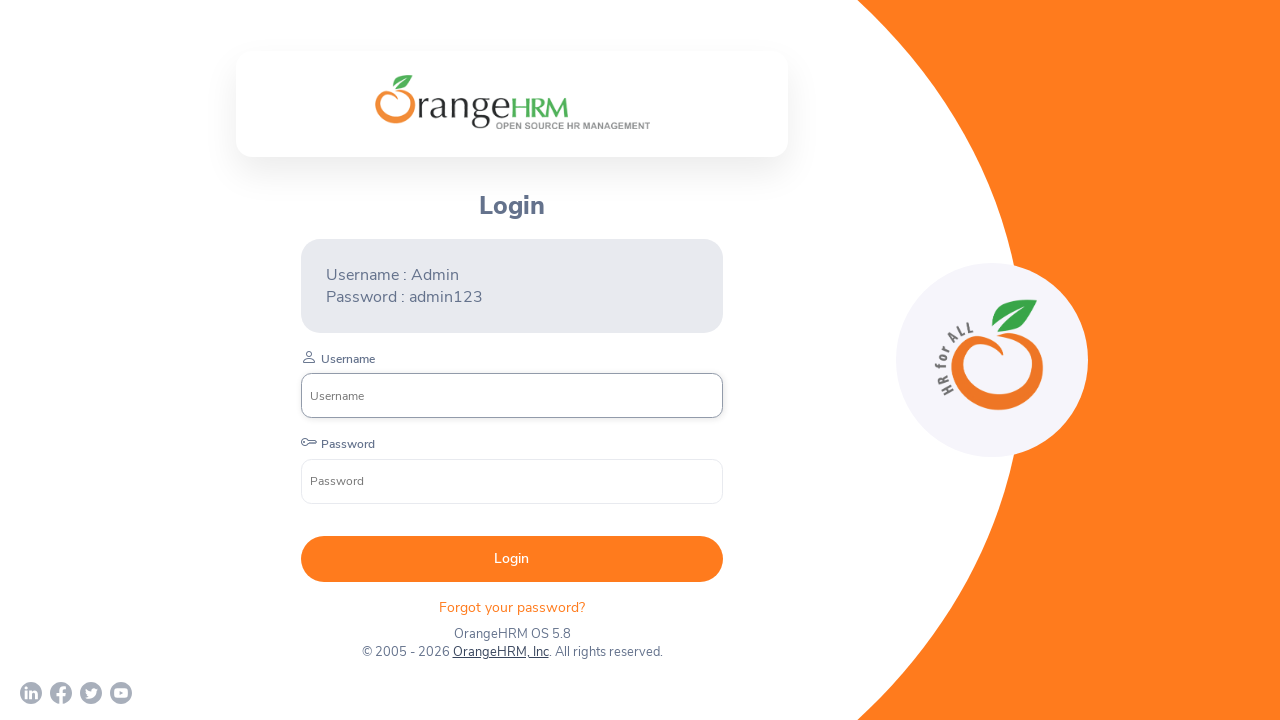

Waited for login container to be visible
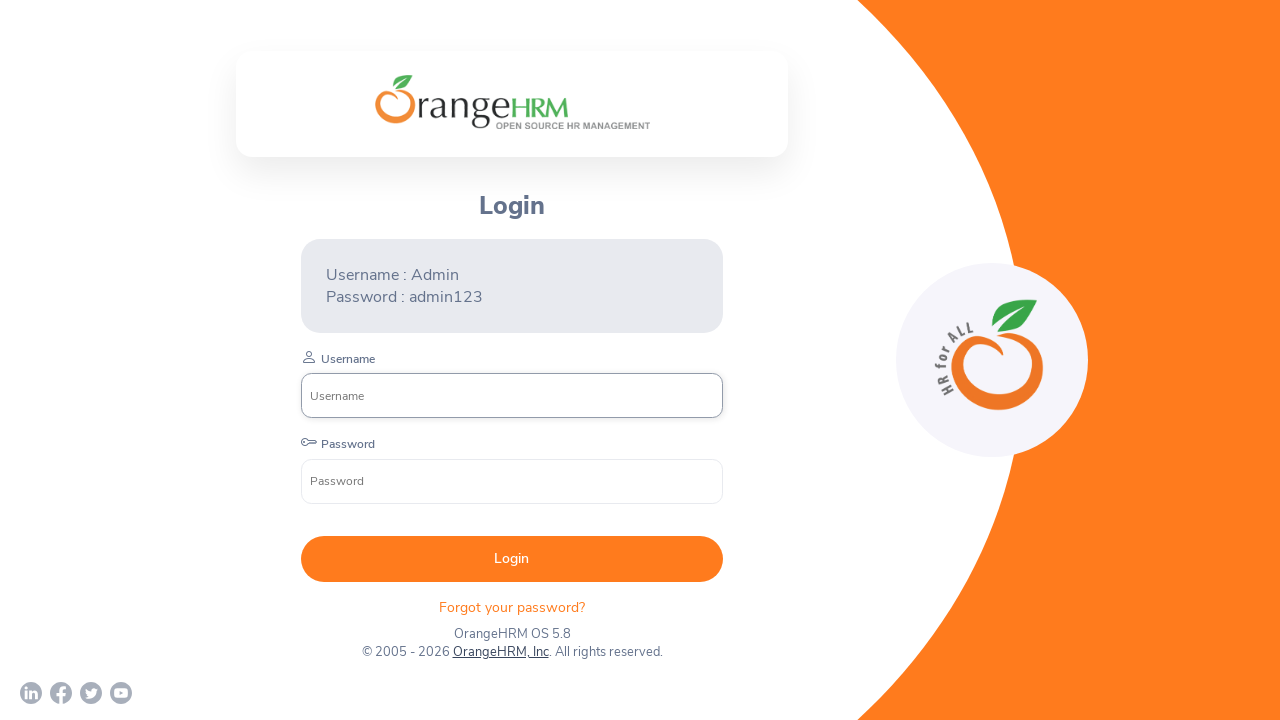

Located login container elements
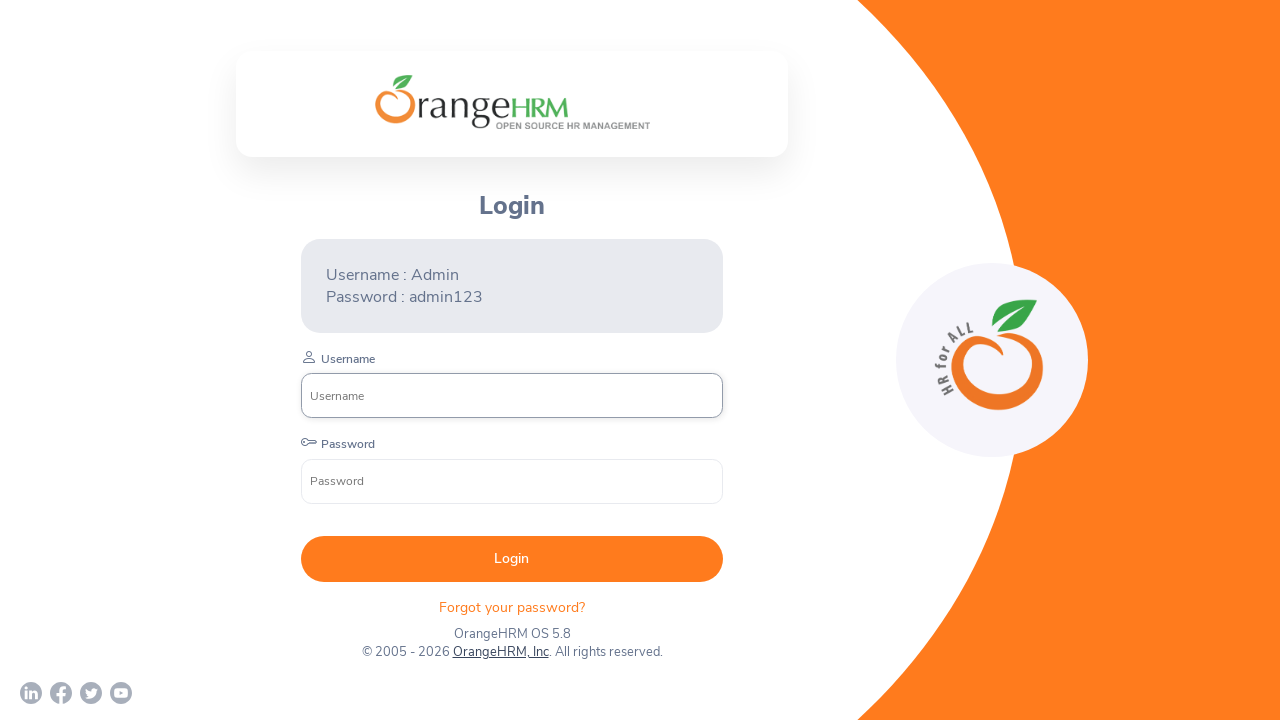

Counted login container elements: 1 found
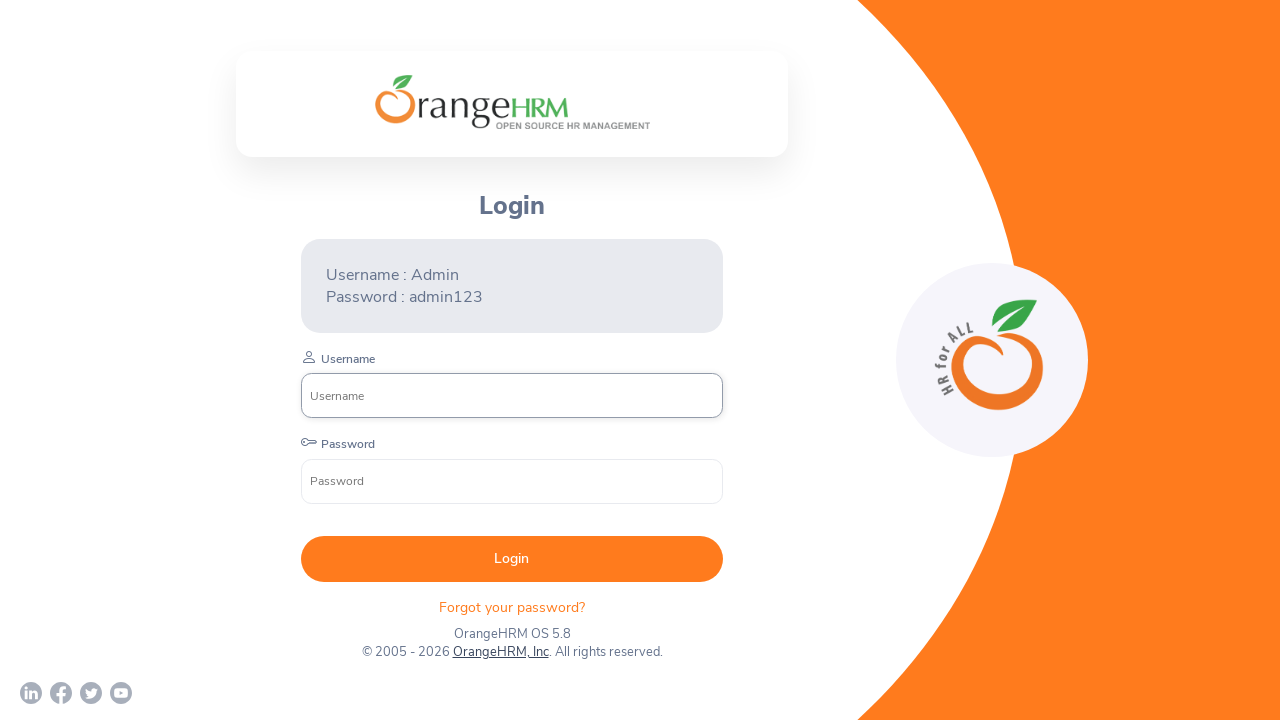

Verified that login container elements are present
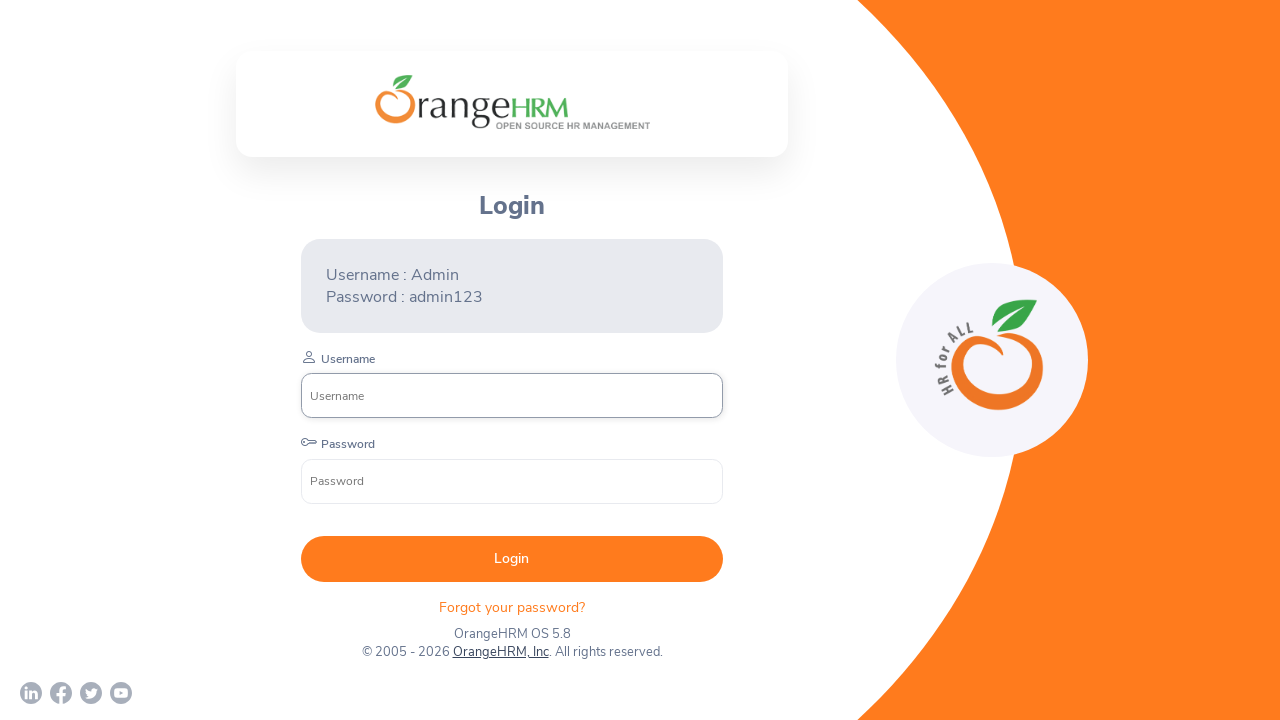

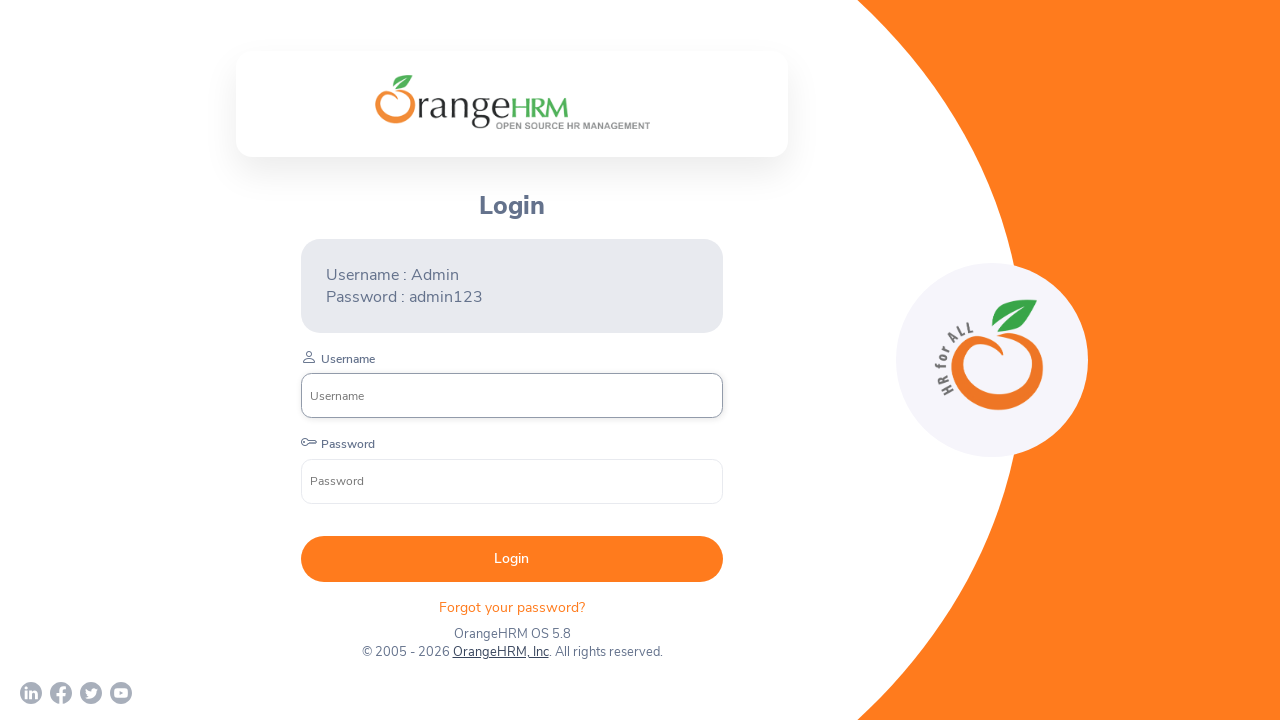